Tests the Shifting Content feature on the-internet.herokuapp.com by navigating to the Shifting Content page and clicking on the Menu Element example.

Starting URL: https://the-internet.herokuapp.com/

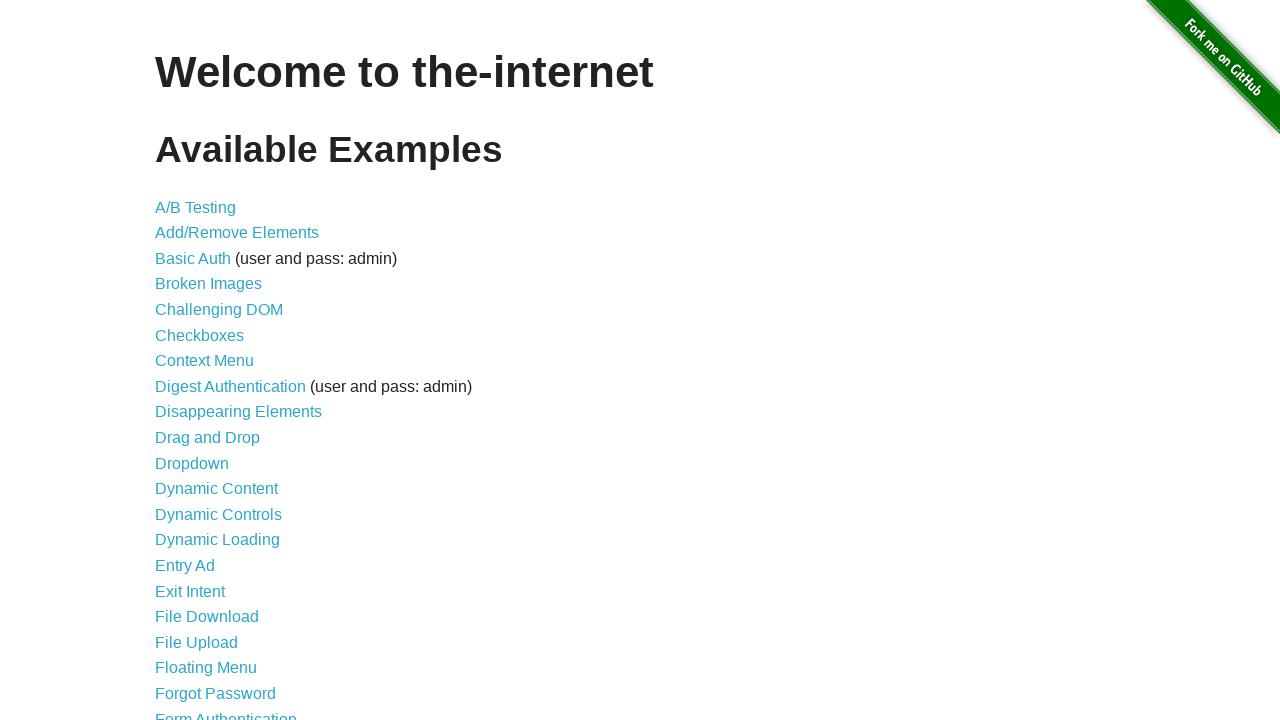

Clicked on 'Shifting Content' link at (212, 523) on text=Shifting Content
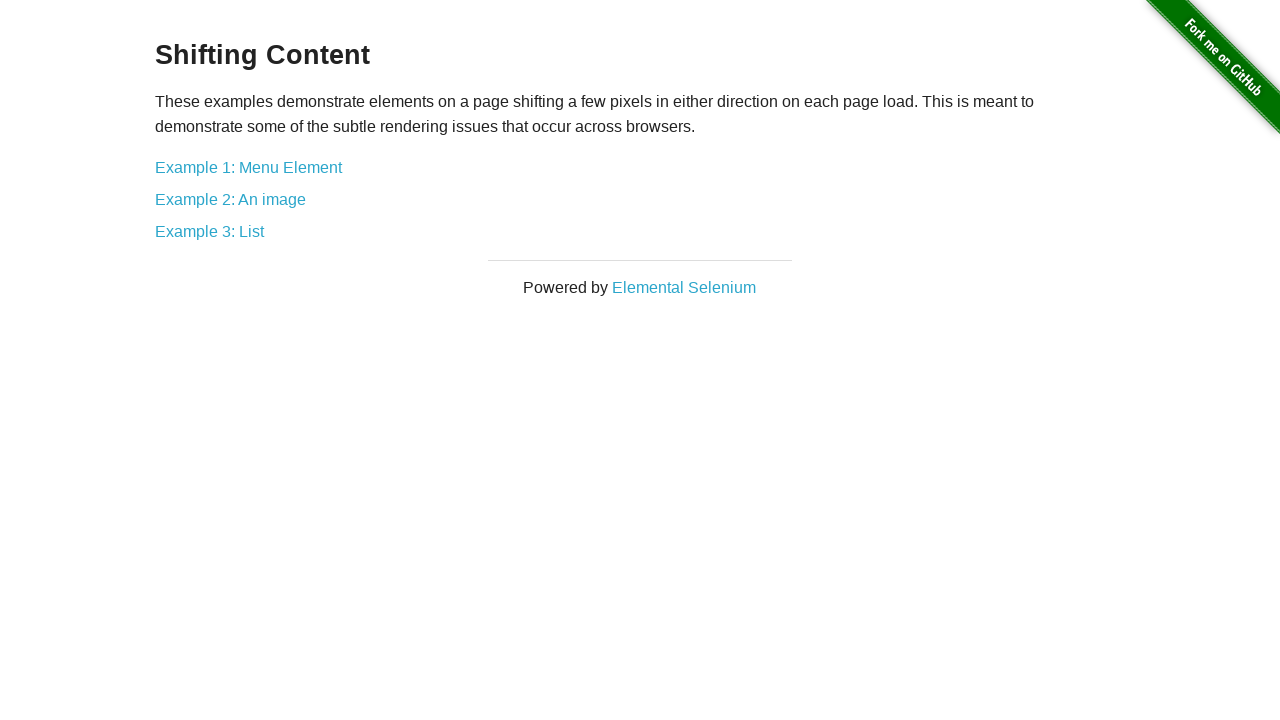

Navigated to Shifting Content page
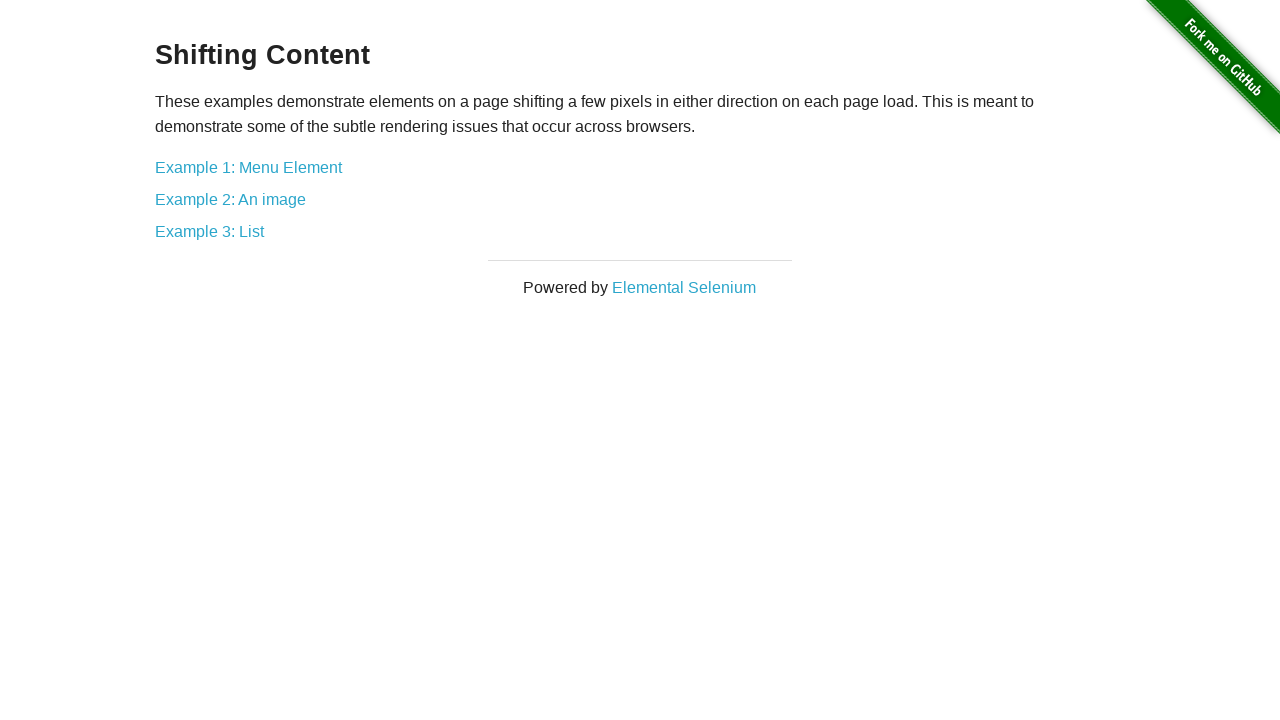

Clicked on 'Example 1: Menu Element' link at (248, 167) on text=Example 1: Menu Element
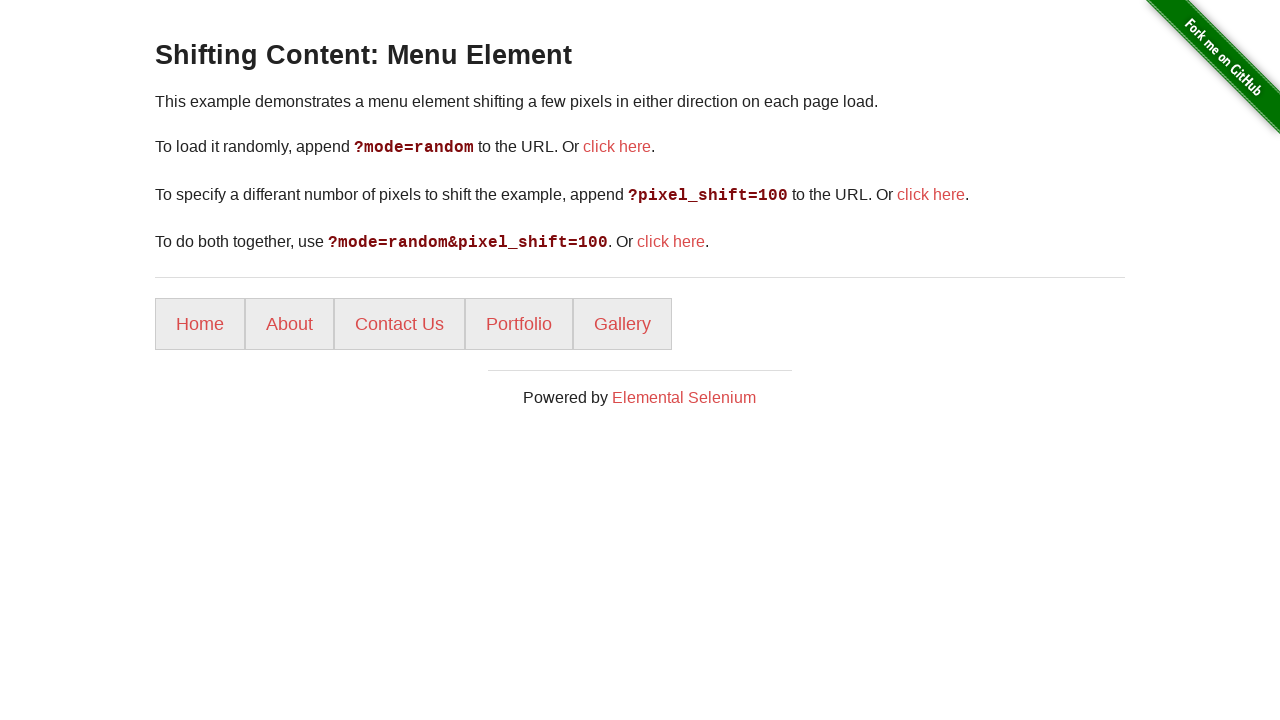

Page loaded - domcontentloaded state reached
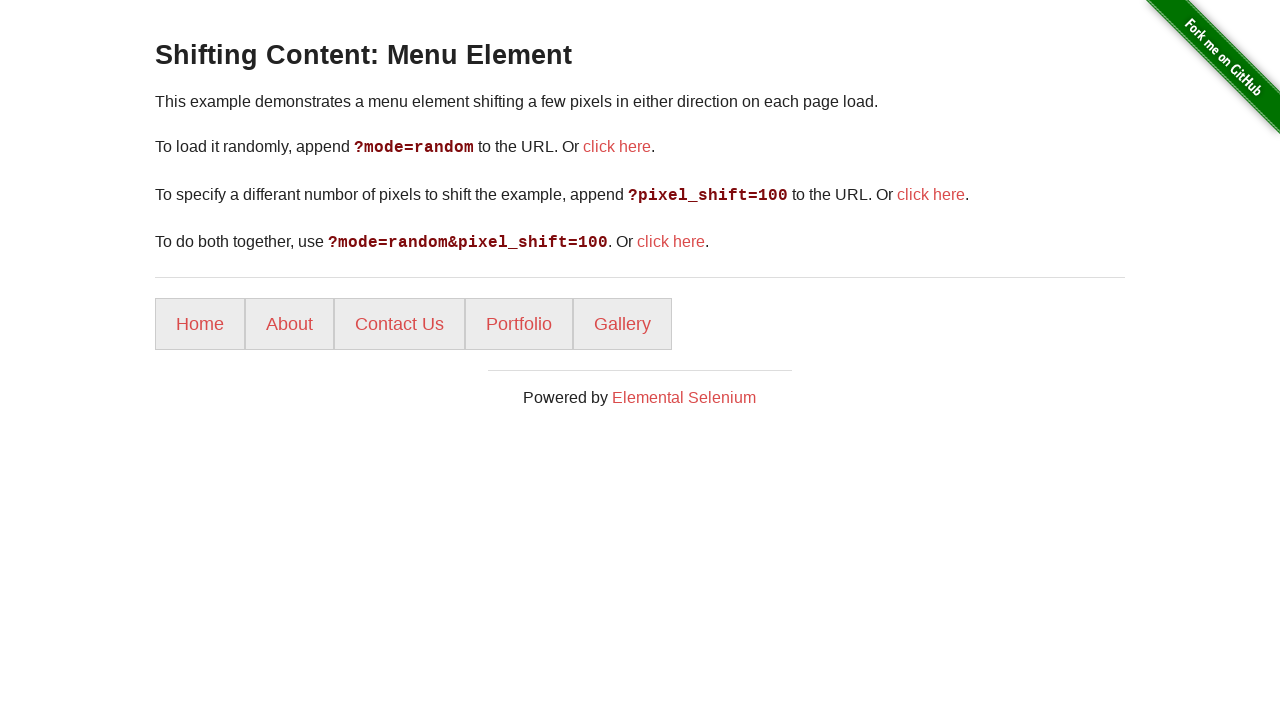

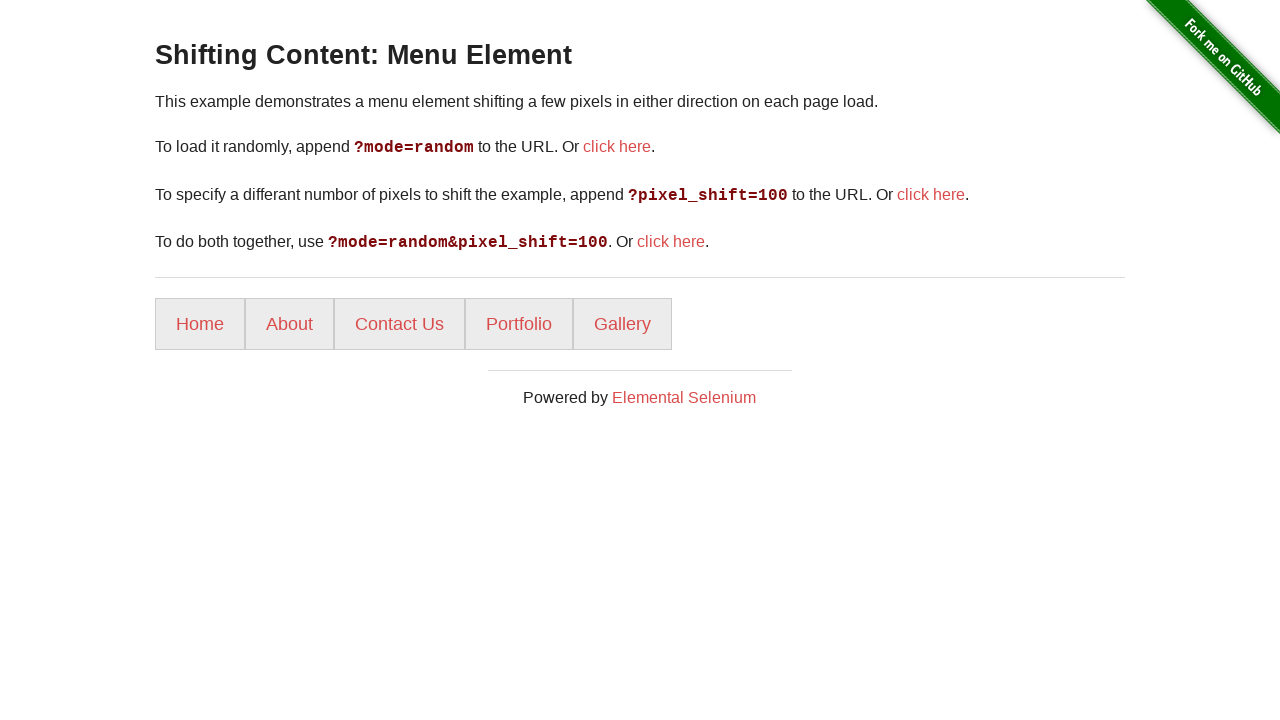